Tests the parking lot dropdown functionality by selecting the "Short" option and verifying the dropdown element has the correct name attribute.

Starting URL: http://www.shino.de/parkcalc/

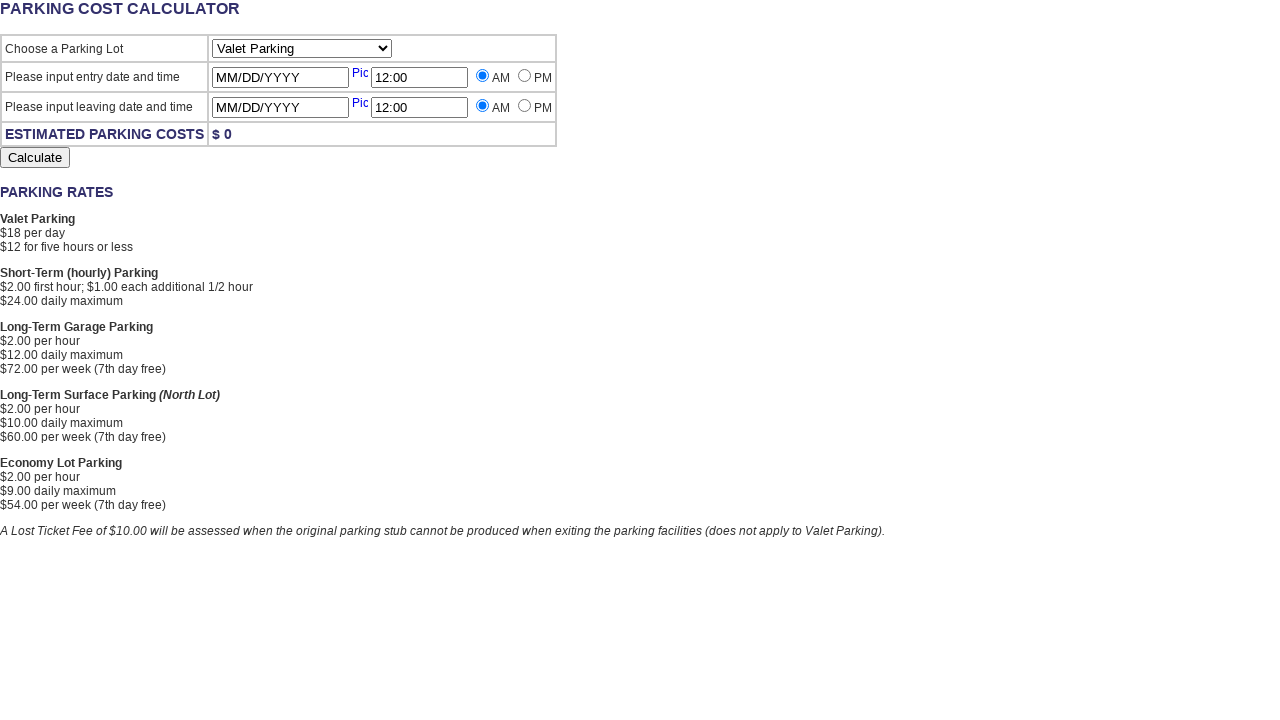

Selected 'Short' option from the ParkingLot dropdown on #ParkingLot
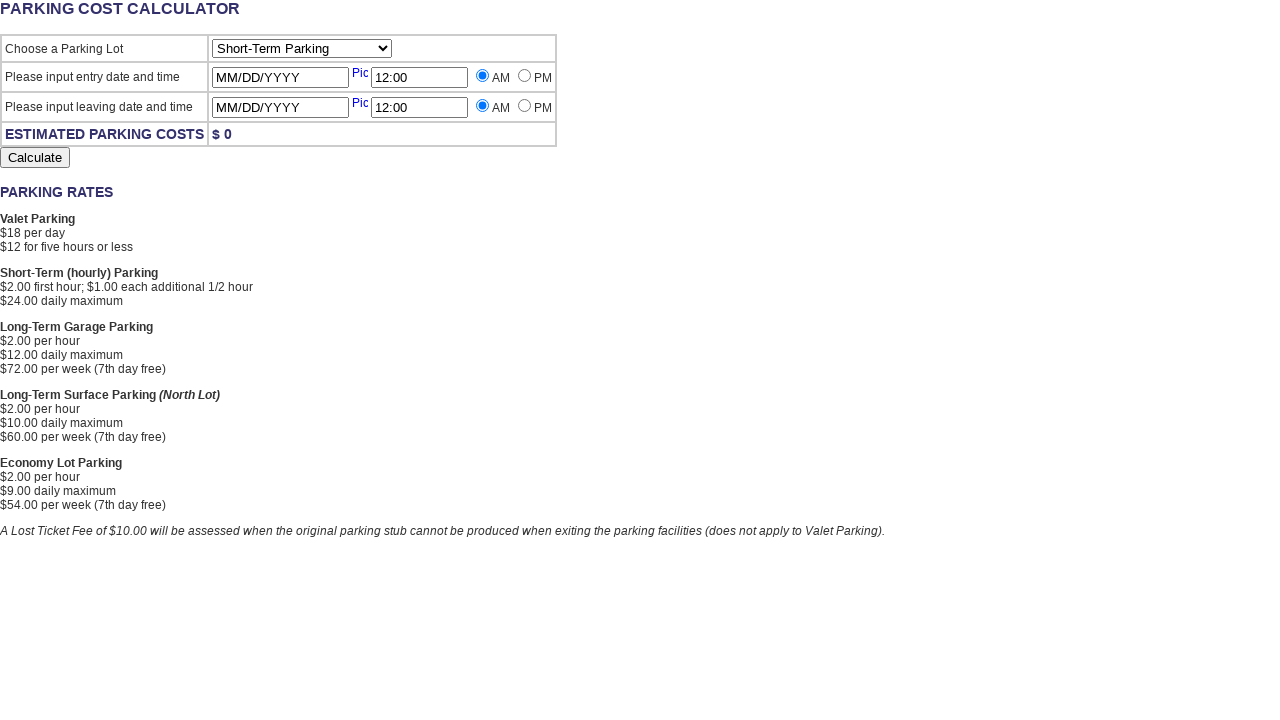

Located the ParkingLot dropdown element
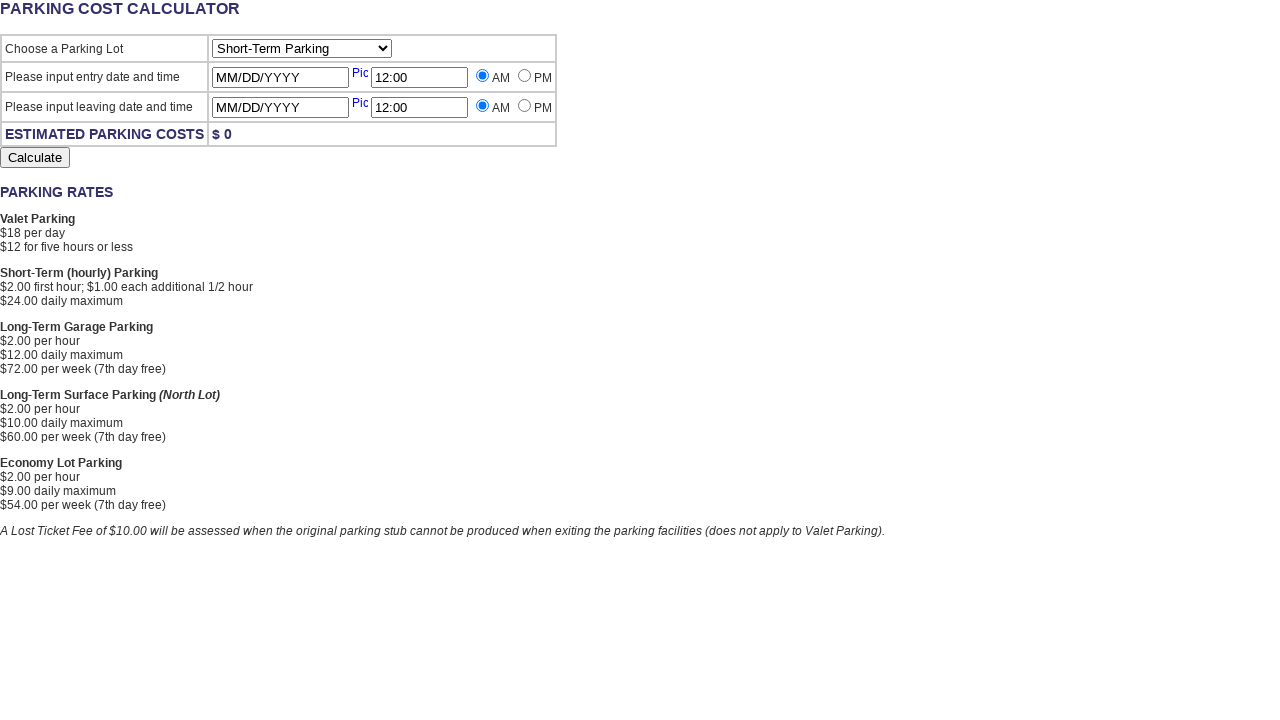

Verified dropdown has correct name attribute 'ParkingLot'
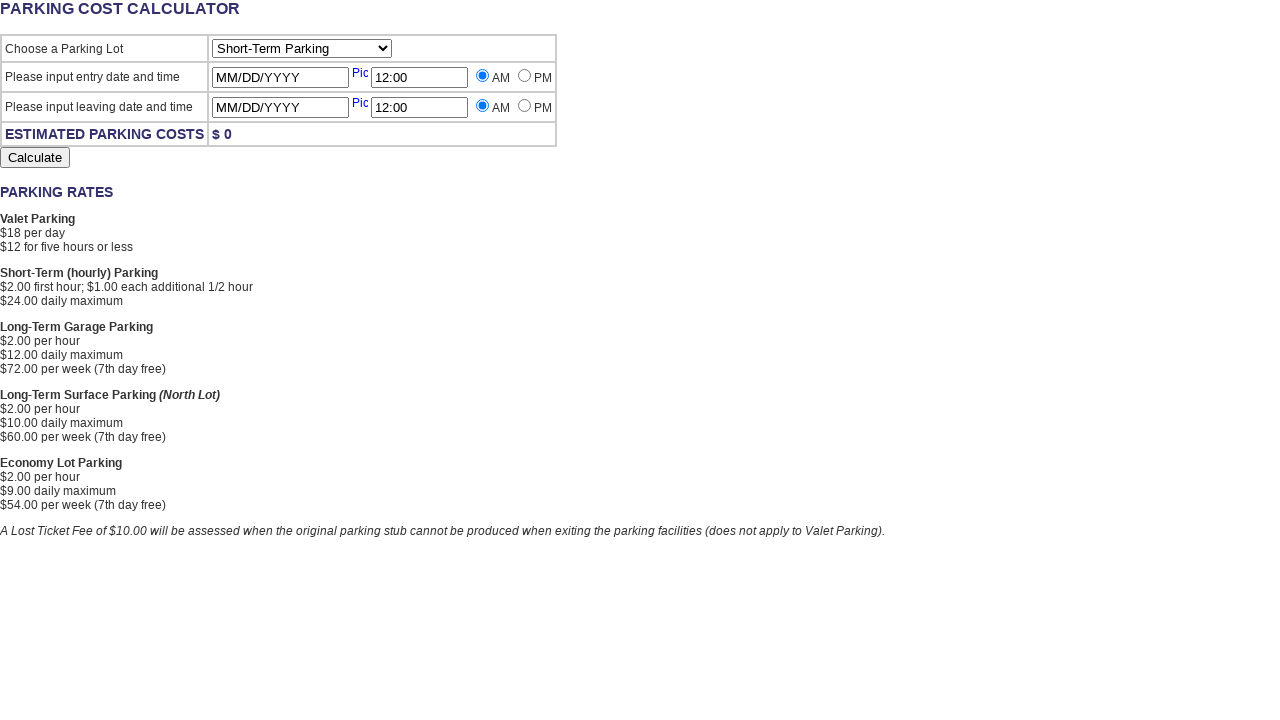

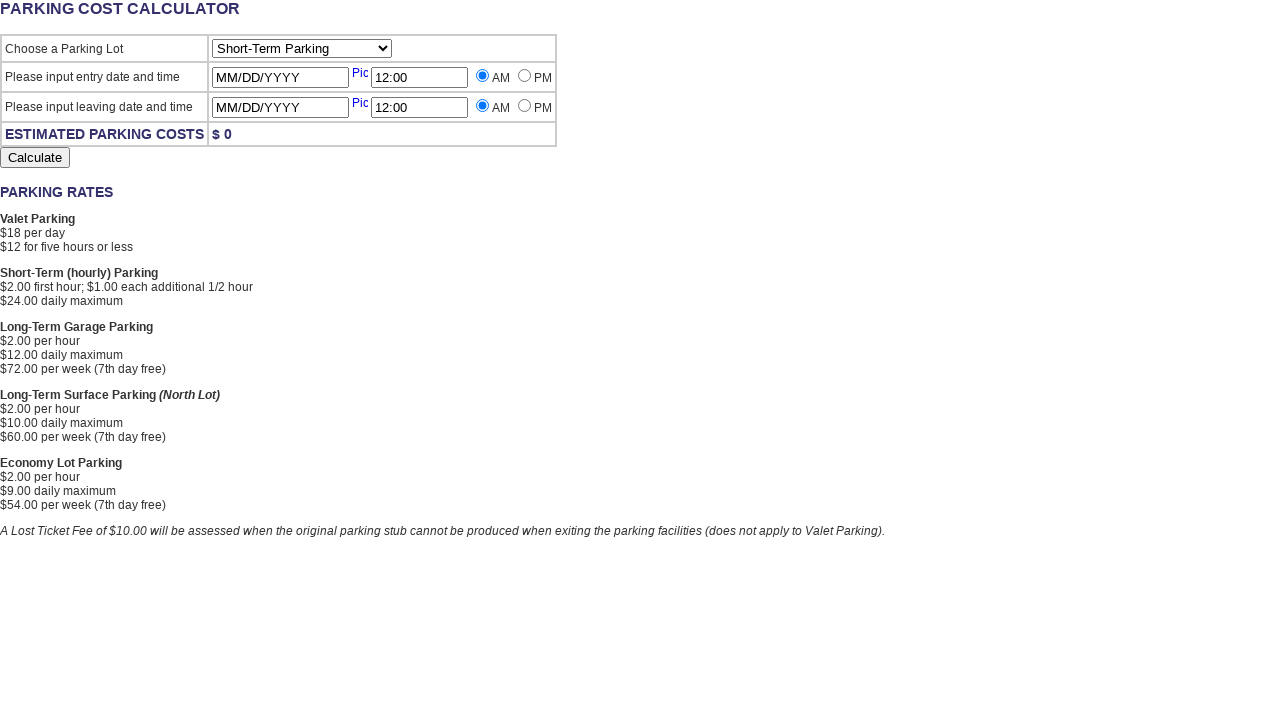